Tests mortgage calculator by entering a purchase price and calculating monthly payment results

Starting URL: https://www.mlcalc.com

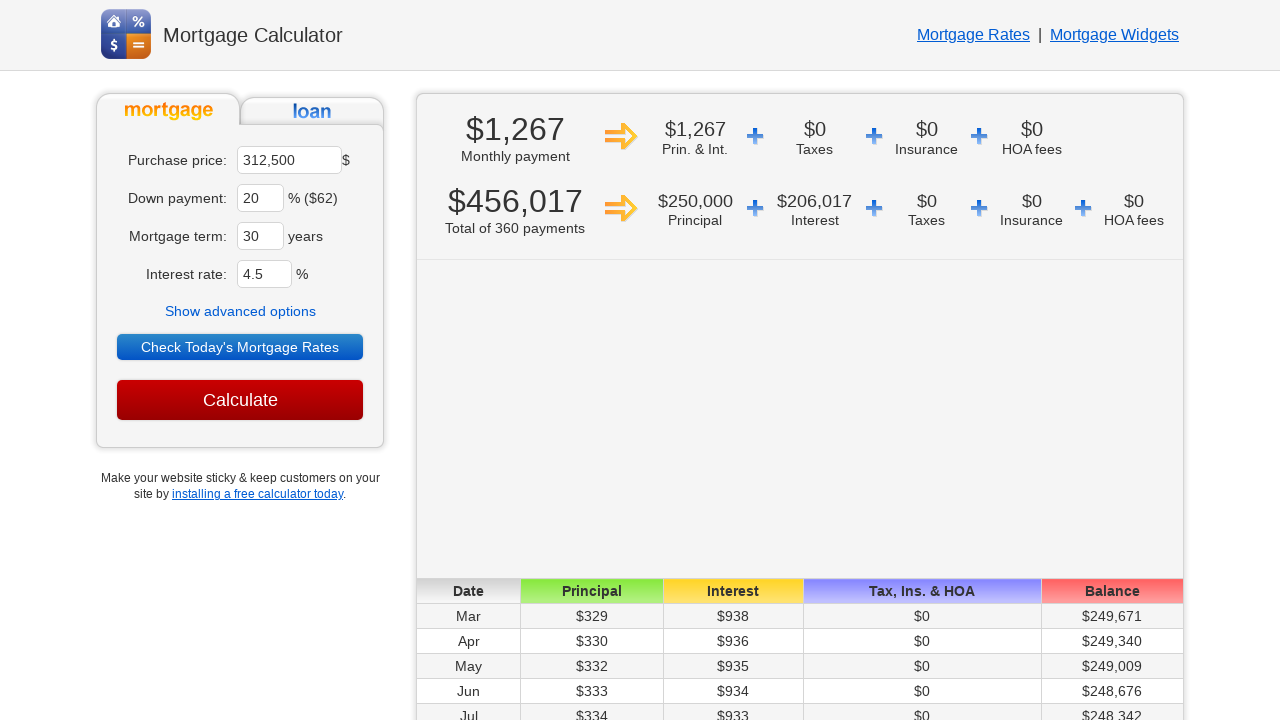

Cleared purchase price field on input[name='ma']
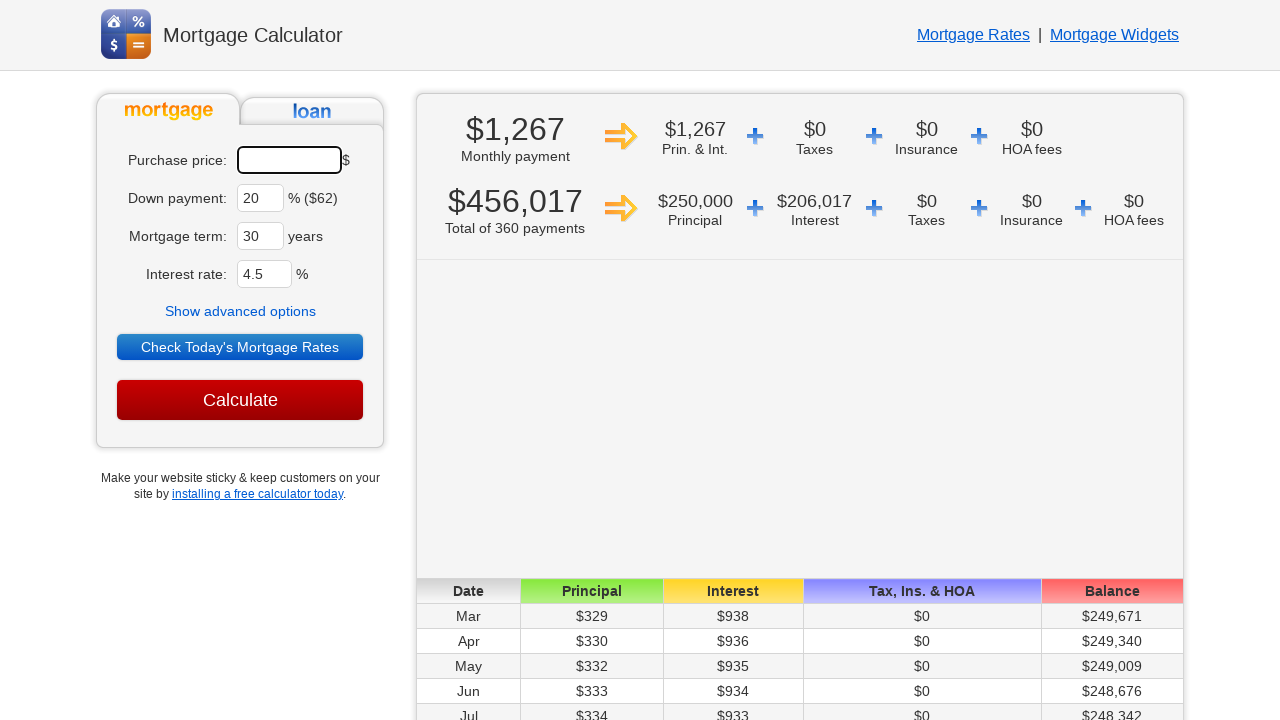

Entered purchase price of $250,000 on input[name='ma']
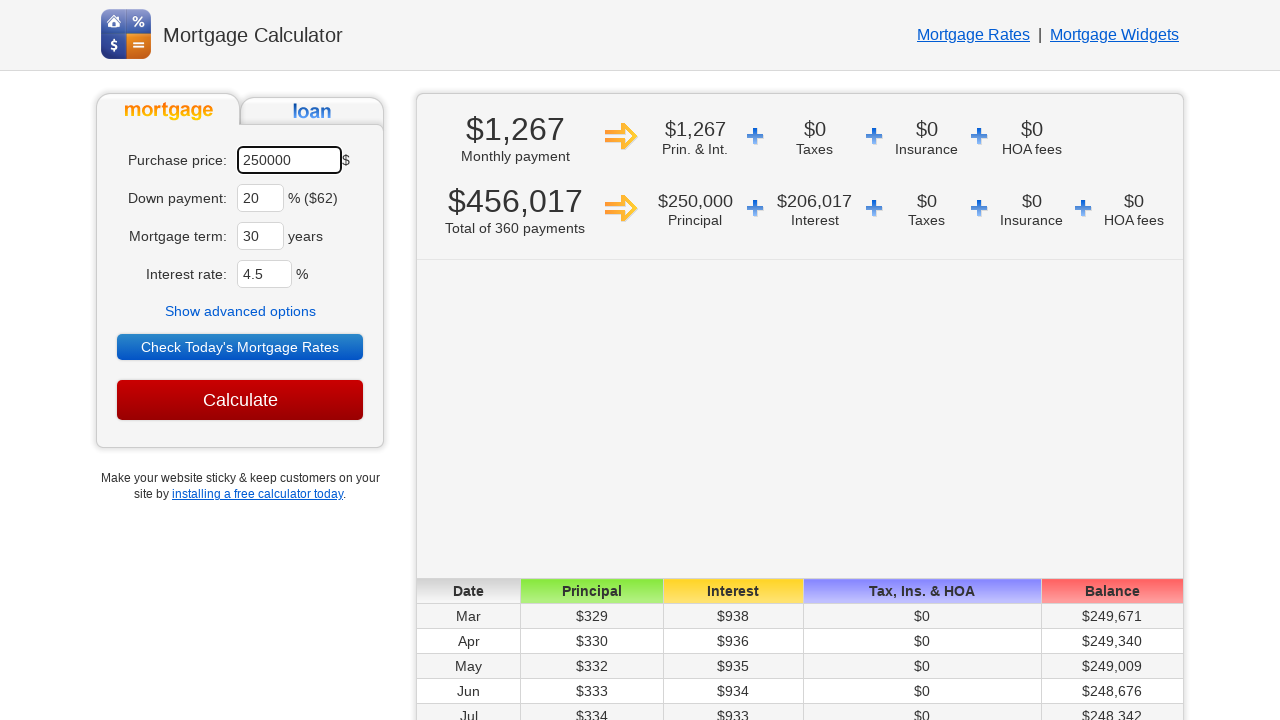

Clicked Calculate button to compute mortgage results at (240, 400) on input[value='Calculate']
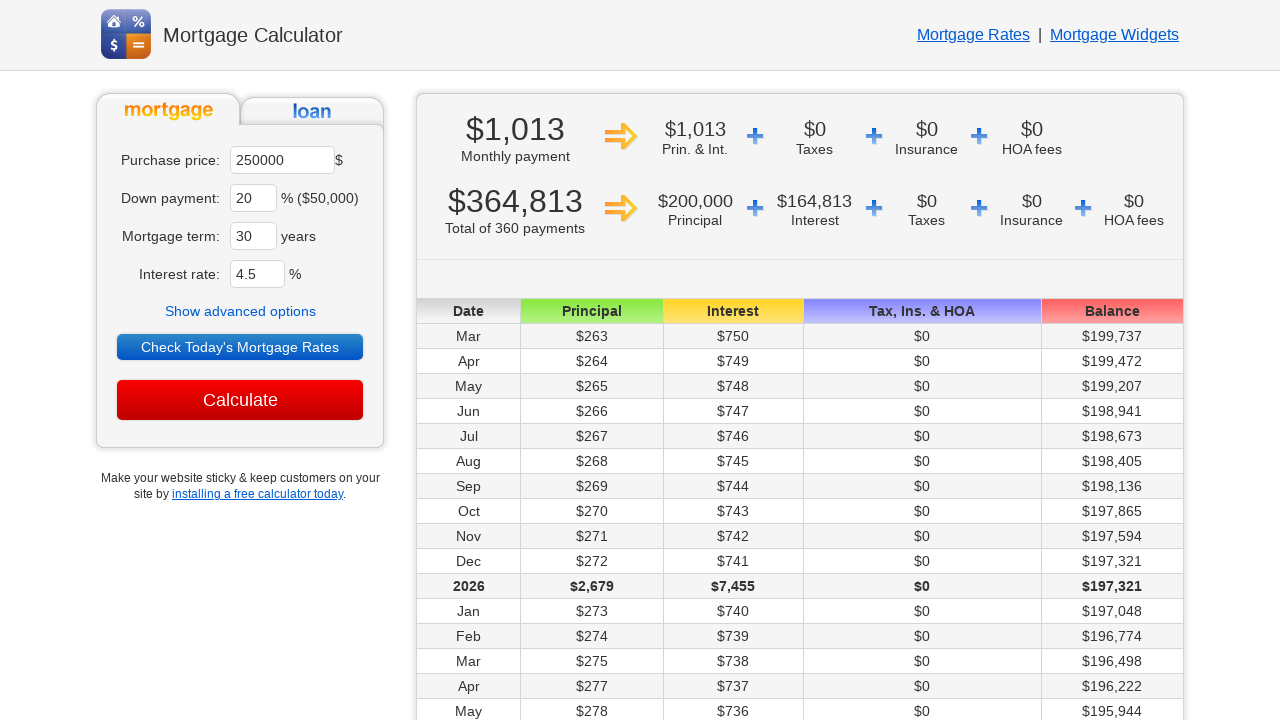

Waited for payment results to load
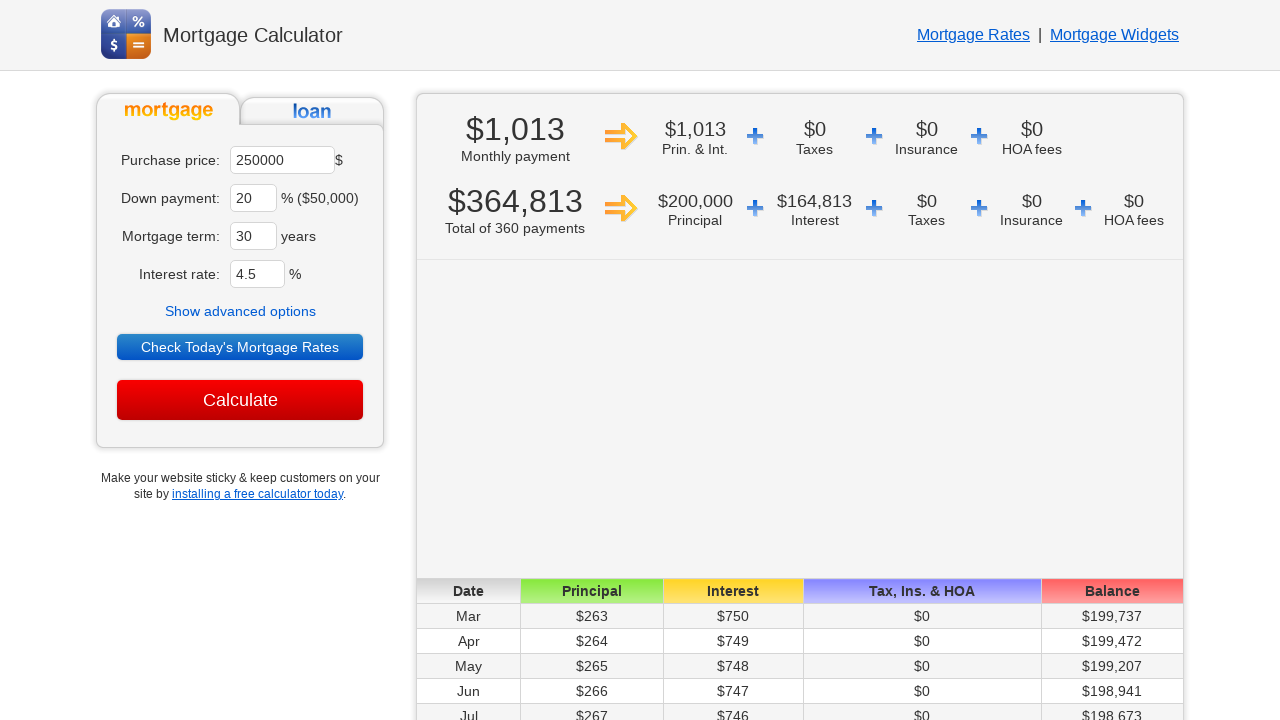

Located payment result elements
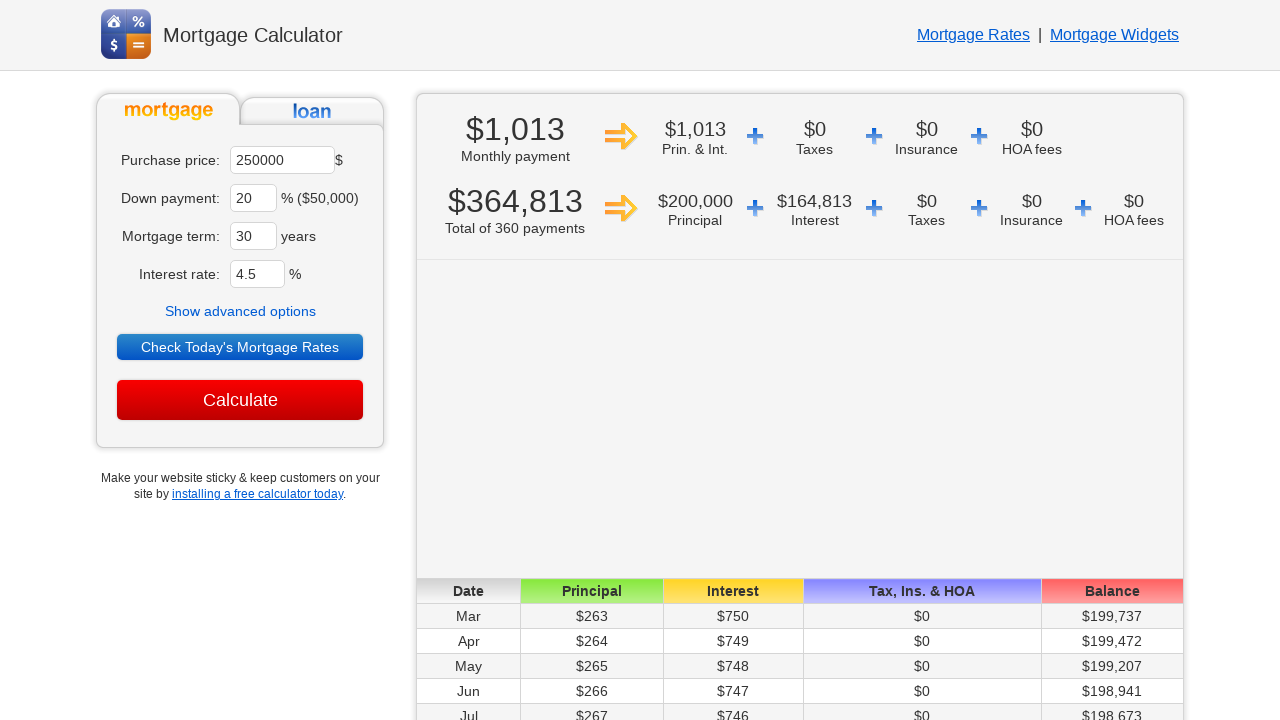

Retrieved monthly payment: $1,013
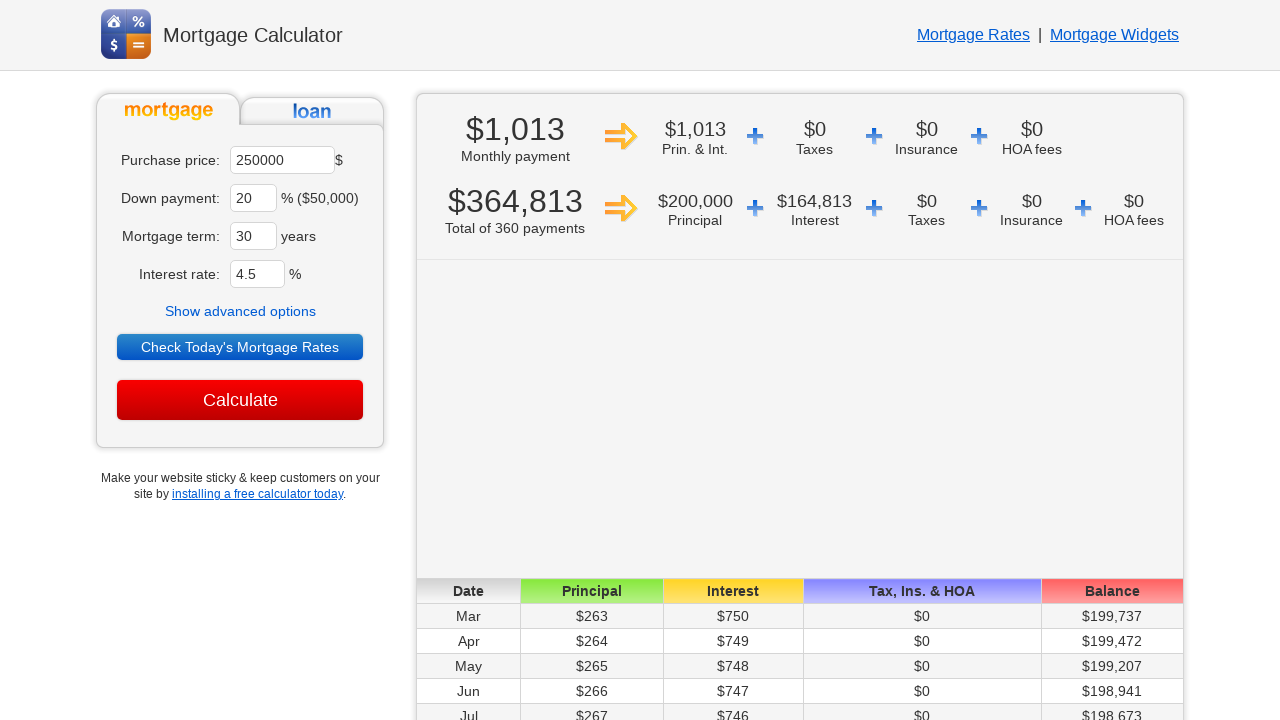

Retrieved total 360 payment: $364,813
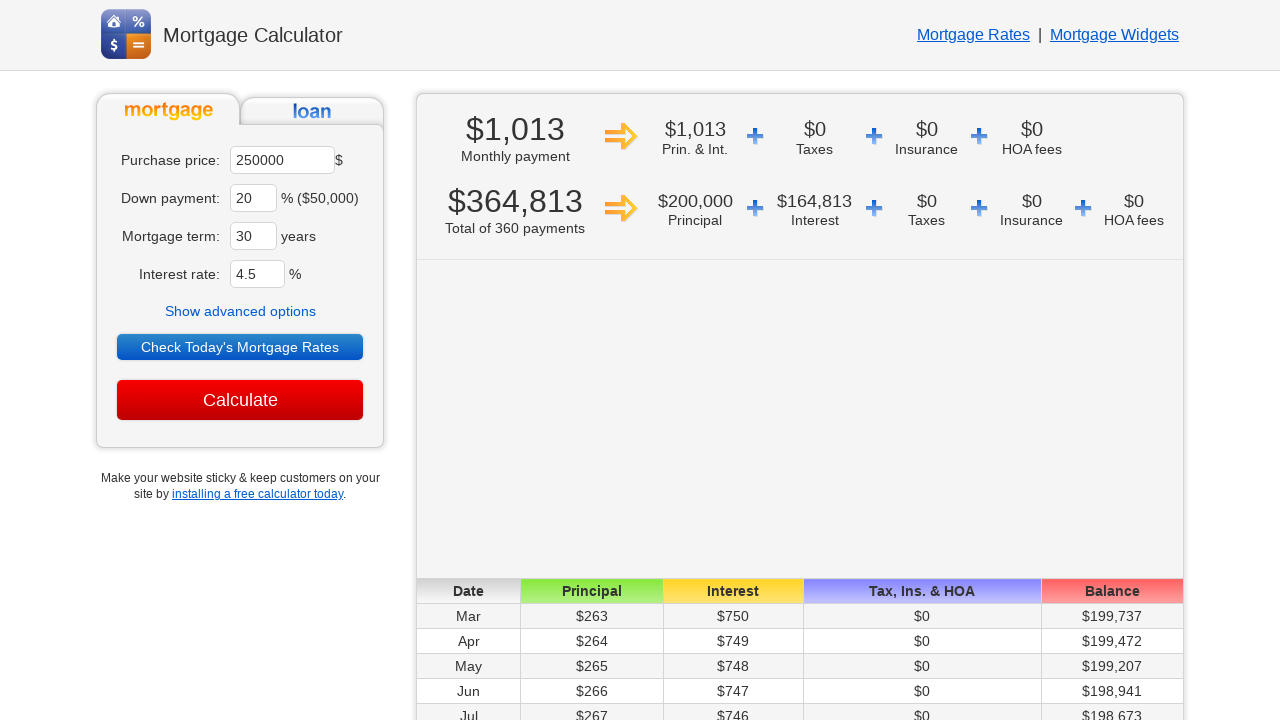

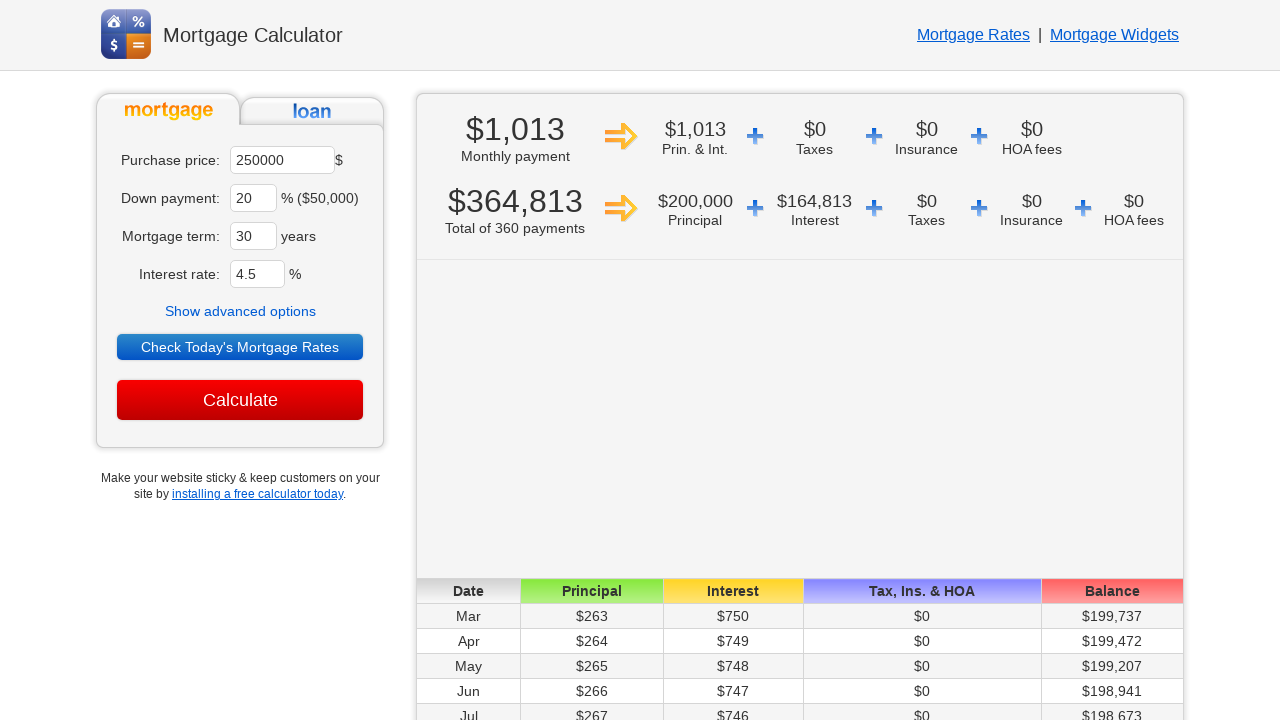